Tests keyboard input functionality by typing text and pressing Enter key on a keyboard events demo page

Starting URL: https://training-support.net/webelements/keyboard-events

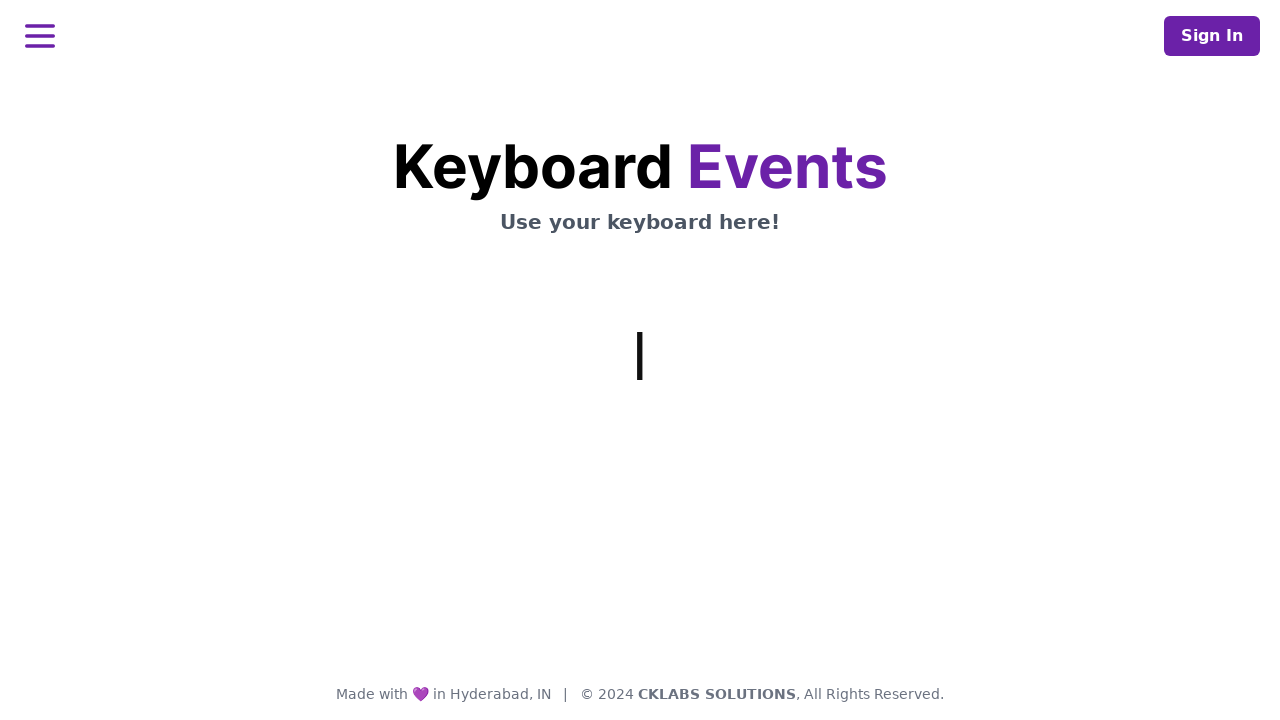

Typed text 'Hello this is Sakti here' using keyboard
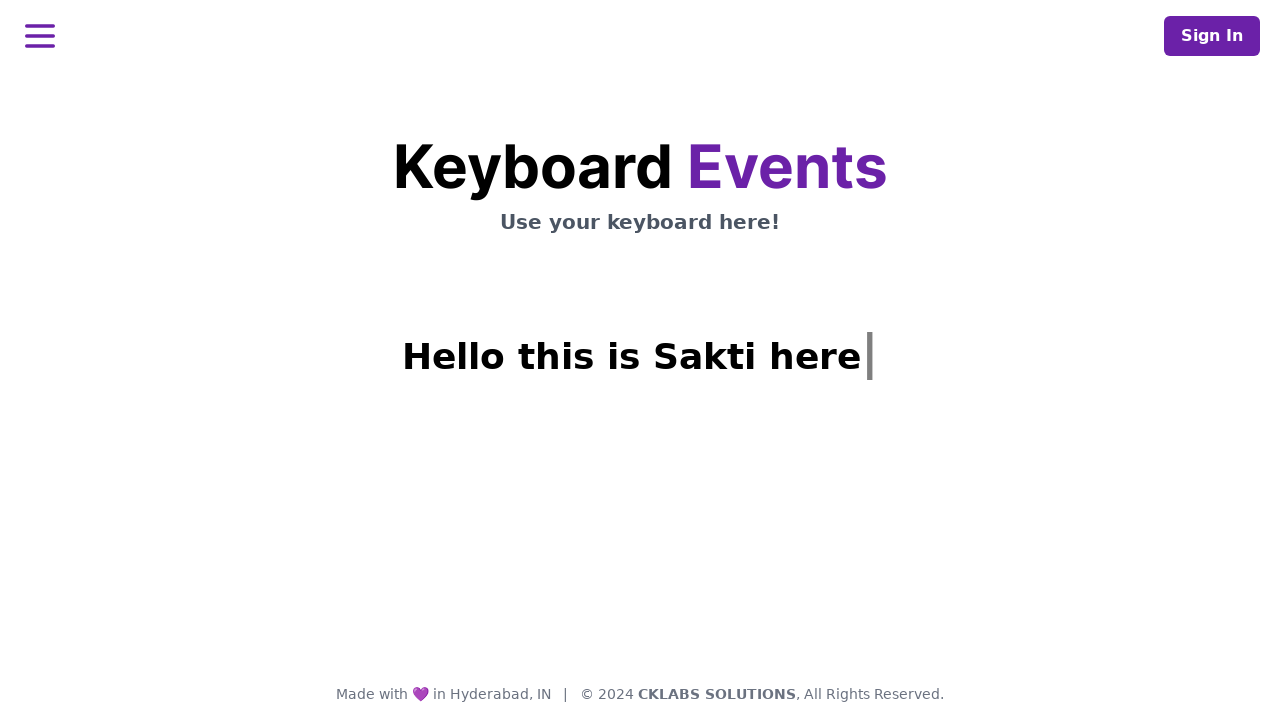

Pressed Enter key
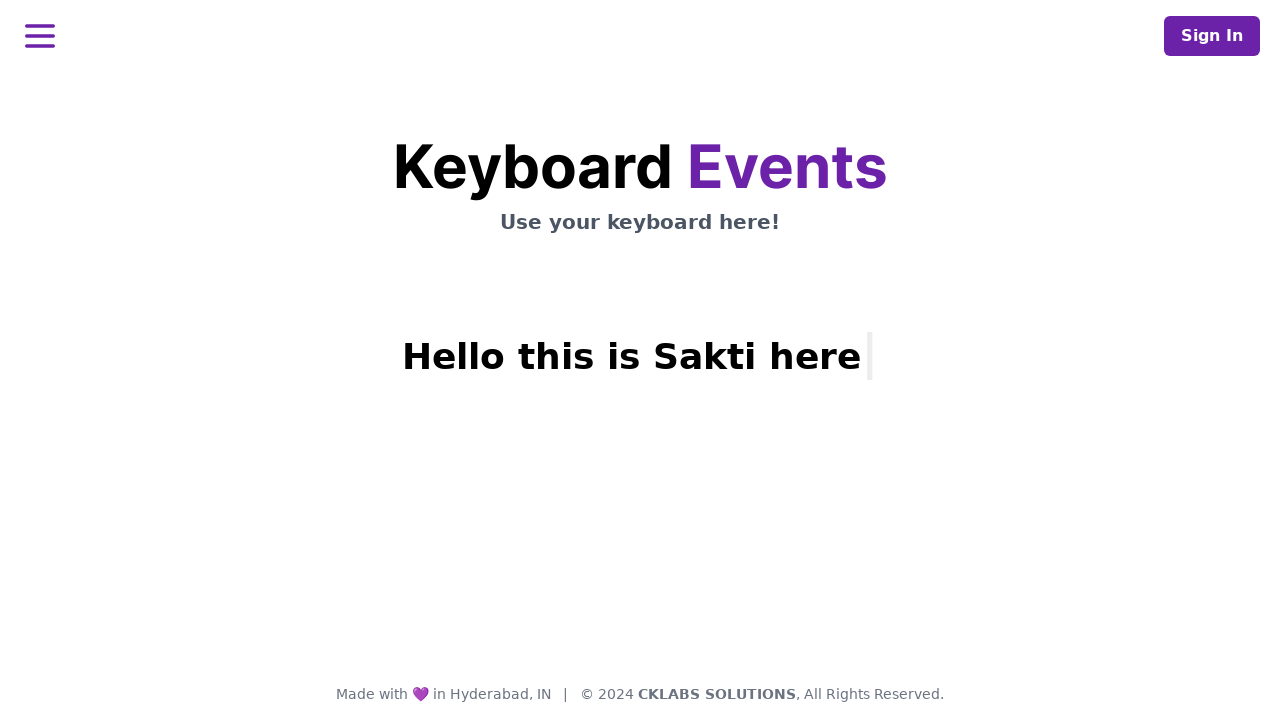

Result heading appeared on page
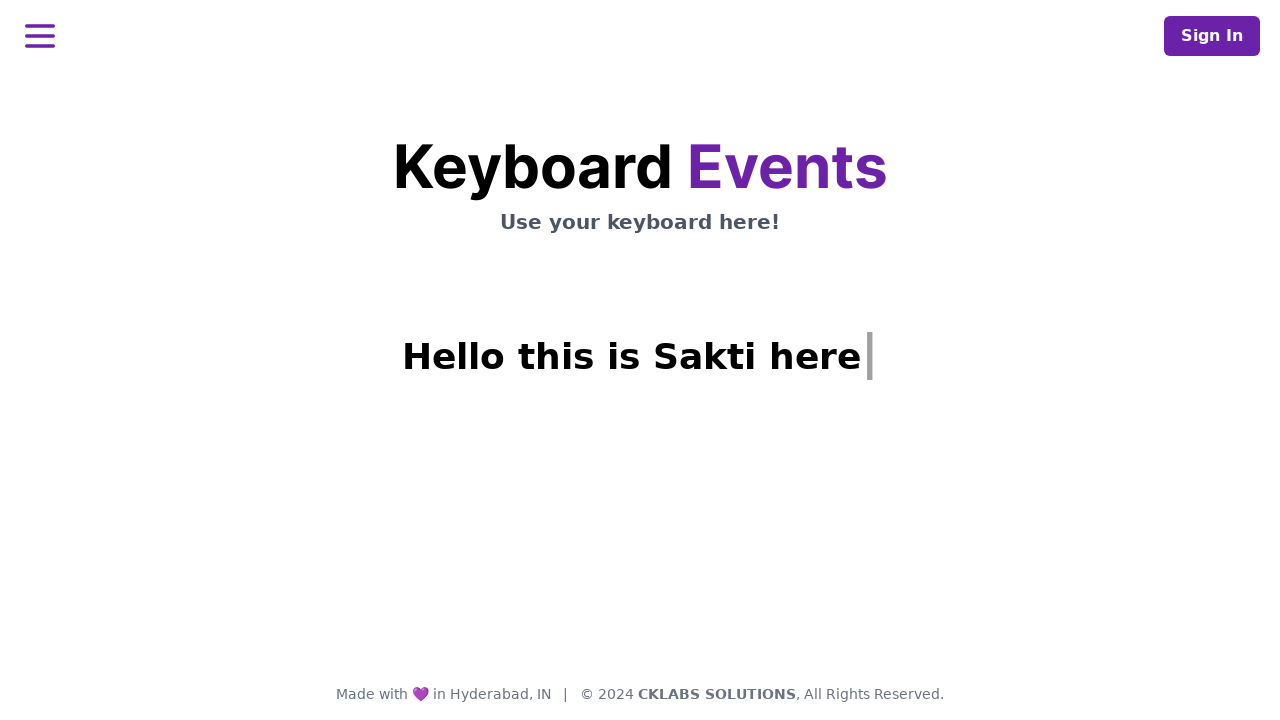

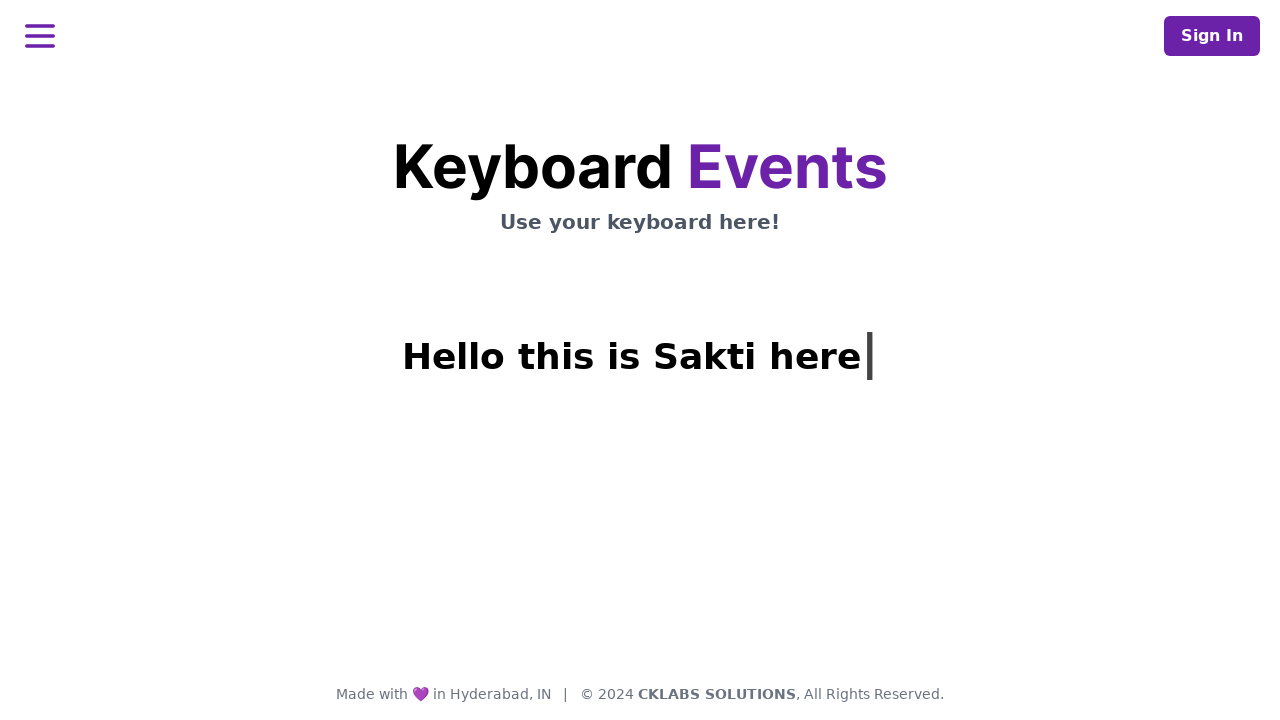